Tests keyboard actions on a text comparison tool by entering text in the first input box, selecting all text with Ctrl+A, copying with Ctrl+C, navigating to the second input box with Tab, and pasting with Ctrl+V

Starting URL: https://text-compare.com/

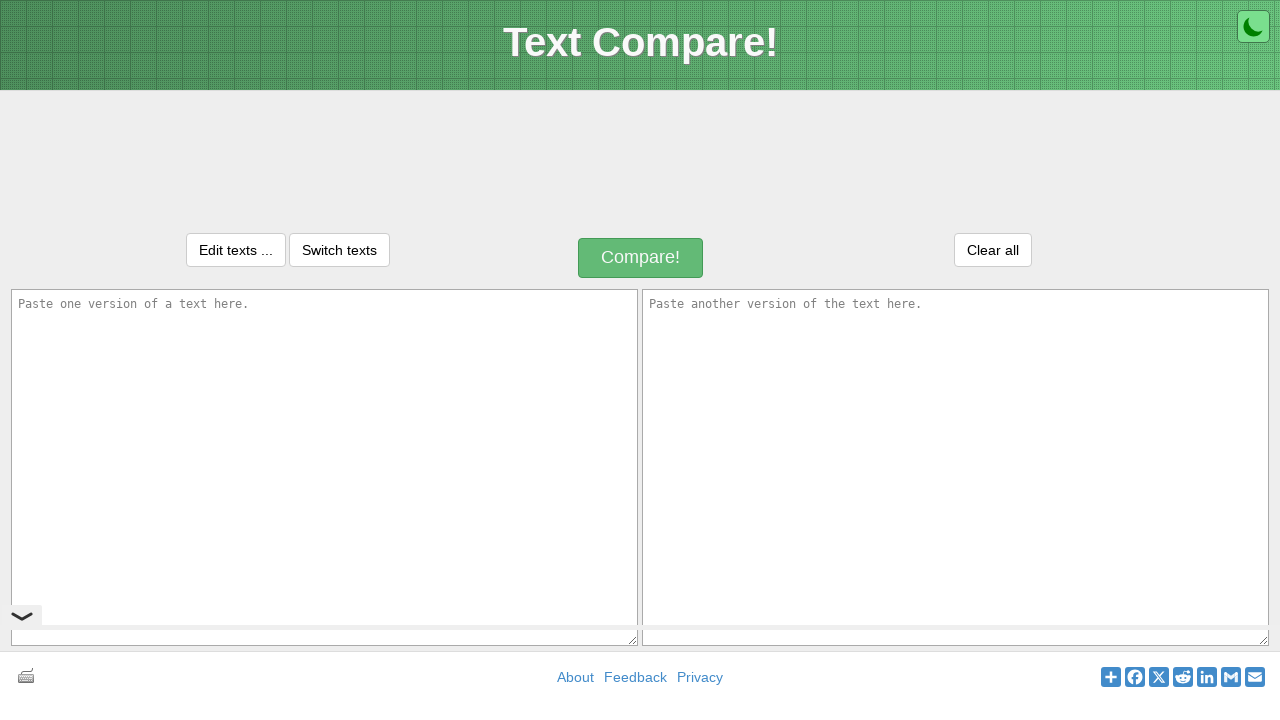

Entered text 'Welcome to automation' in the first input box on textarea#inputText1
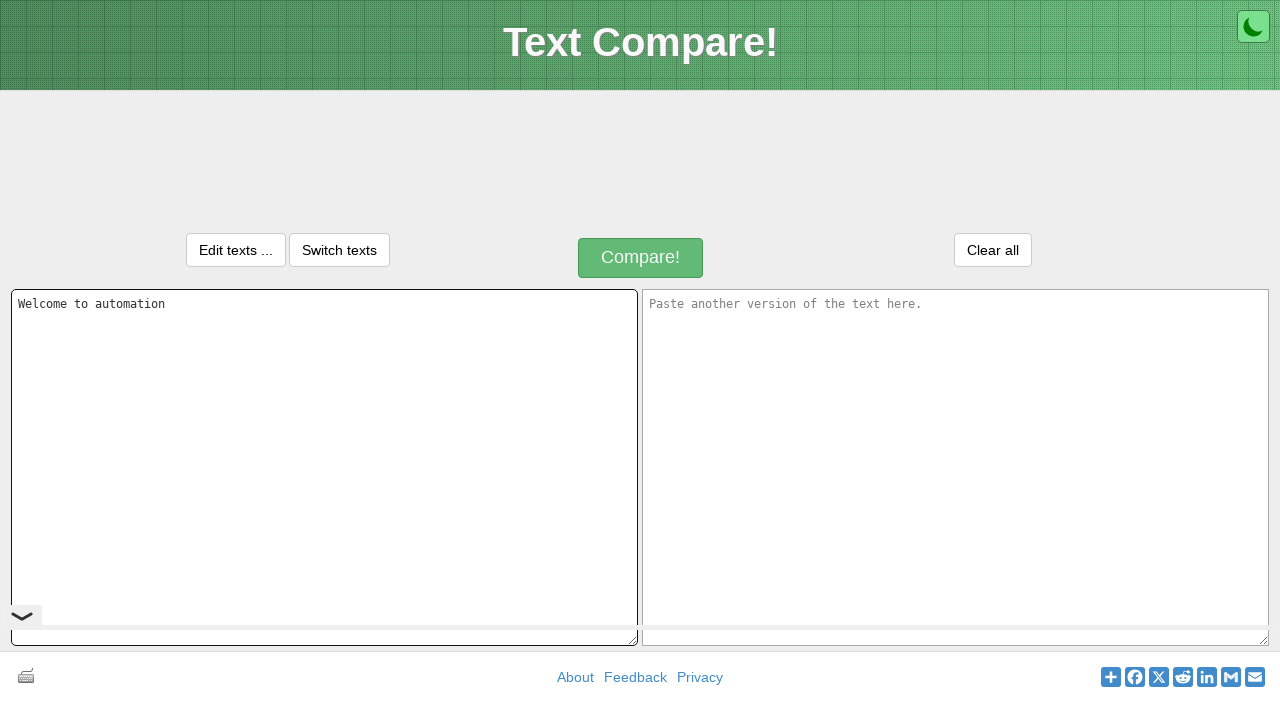

Selected all text with Ctrl+A
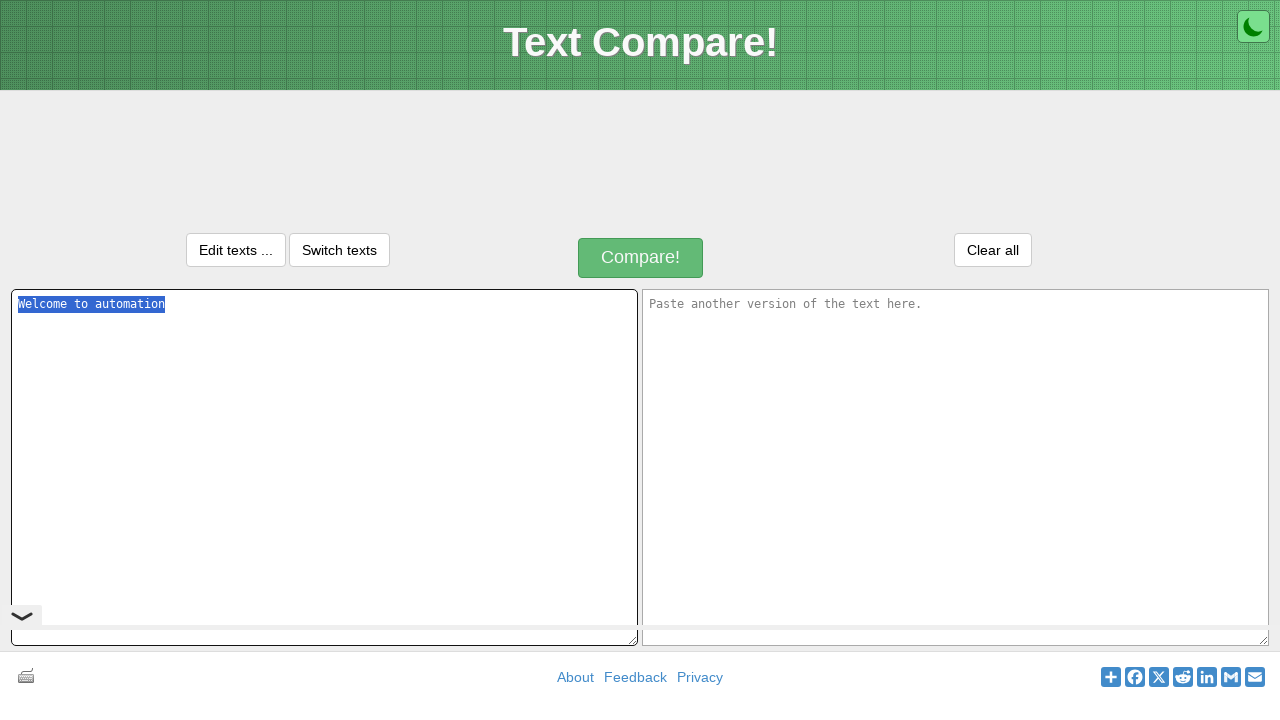

Copied selected text with Ctrl+C
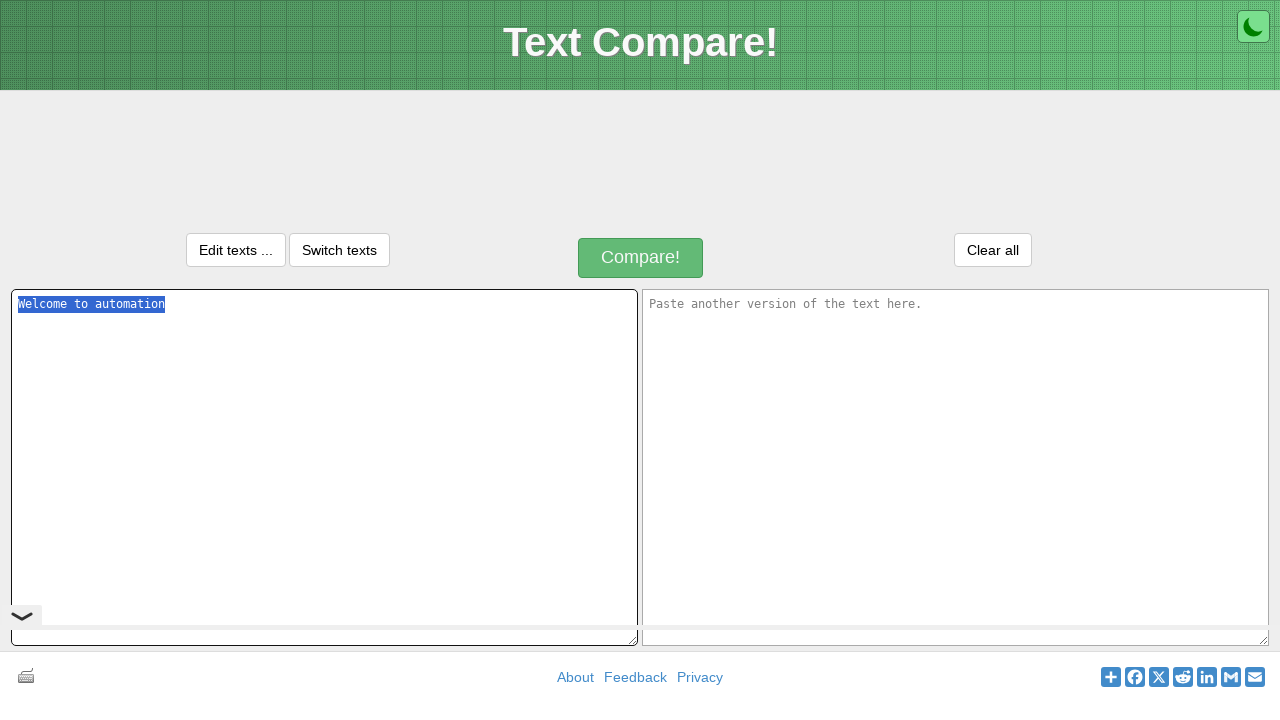

Navigated to the second input box with Tab
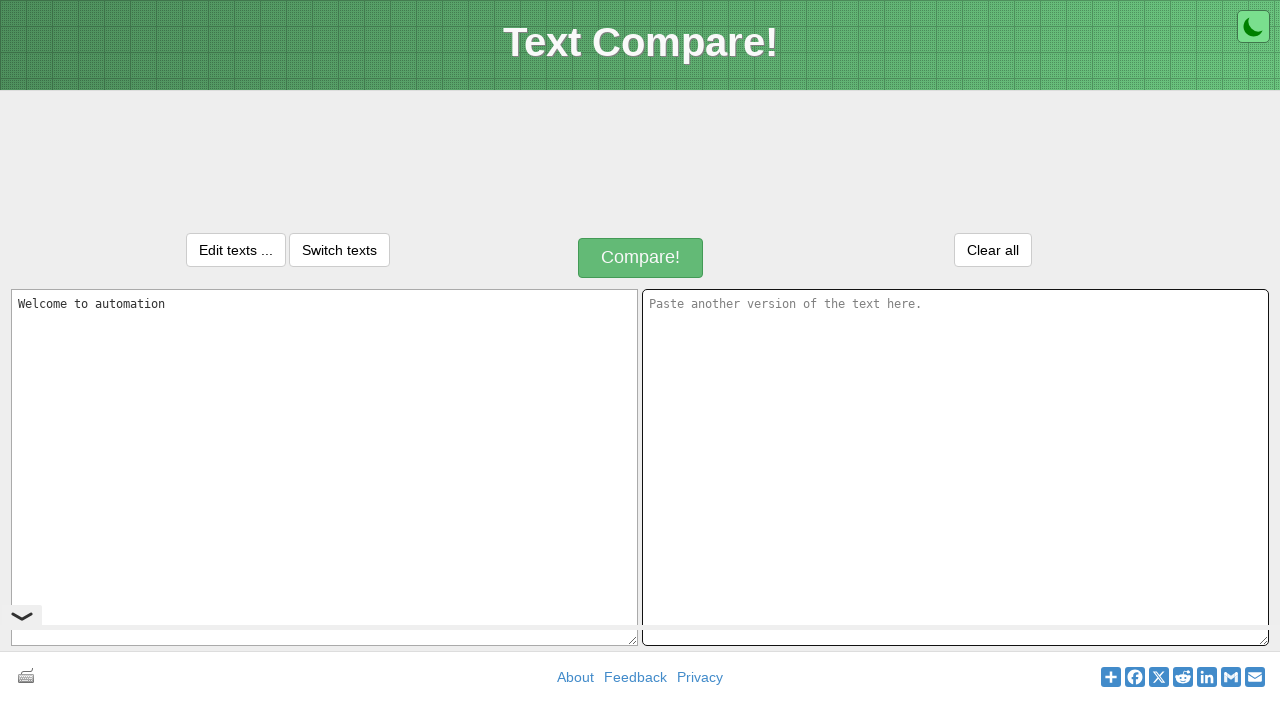

Pasted text with Ctrl+V into the second input box
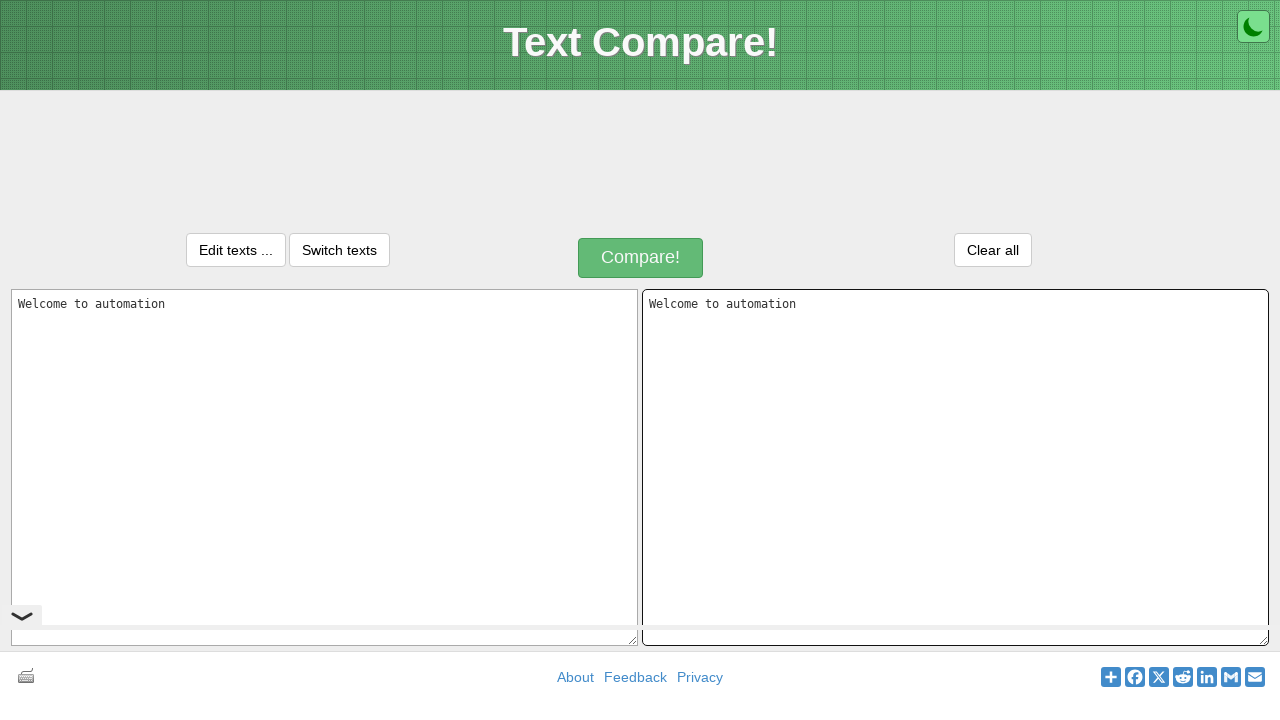

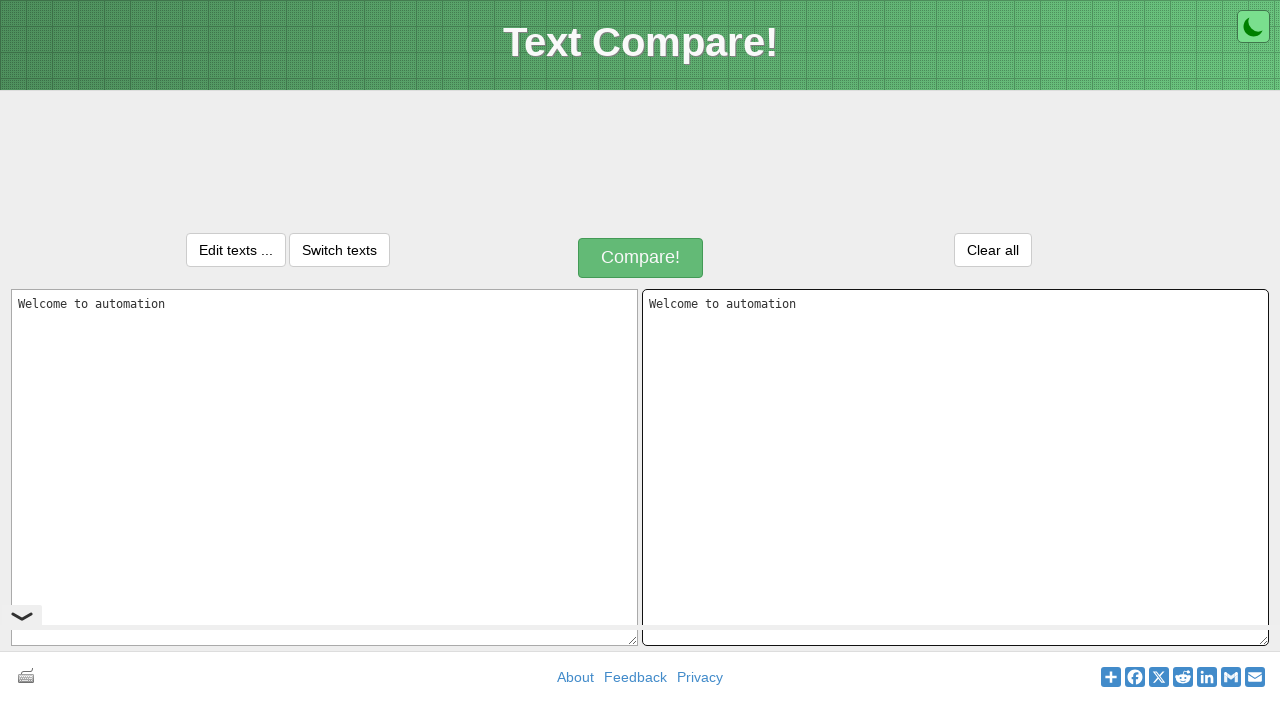